Tests explicit wait functionality by waiting for a price element to display "100", then clicks a book button when the condition is met.

Starting URL: http://suninjuly.github.io/explicit_wait2.html

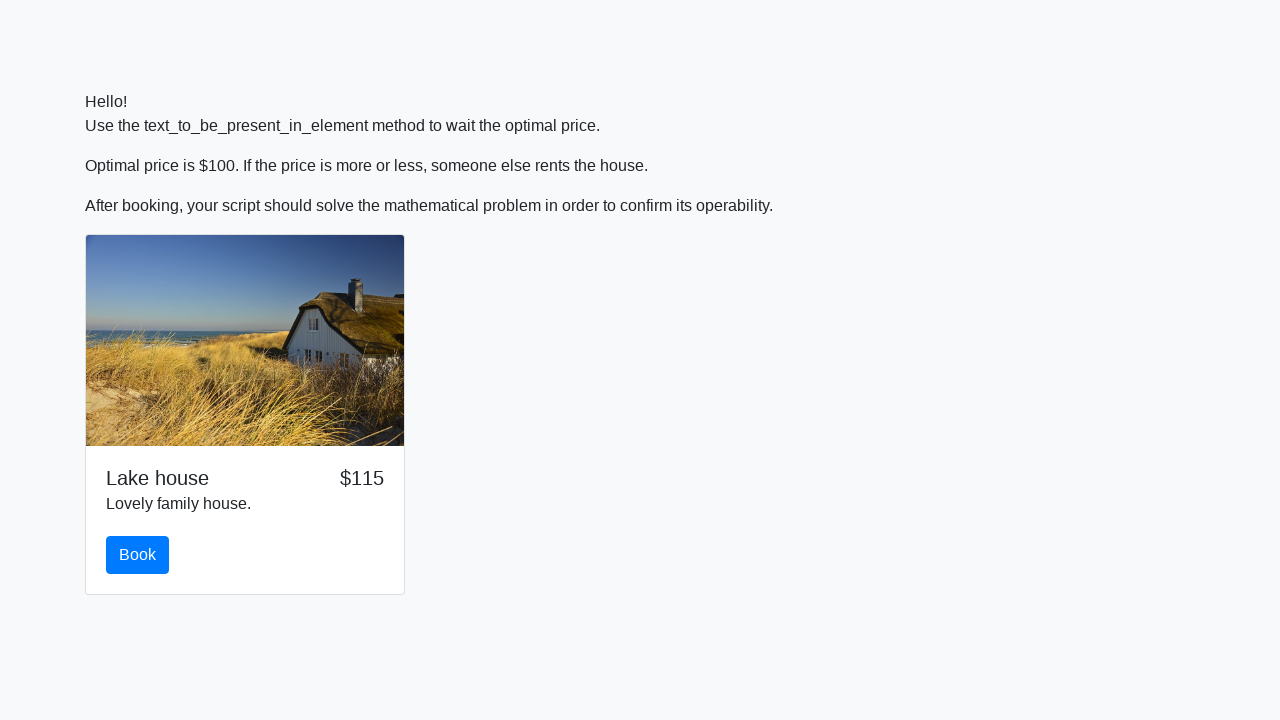

Waited for price element to display '100'
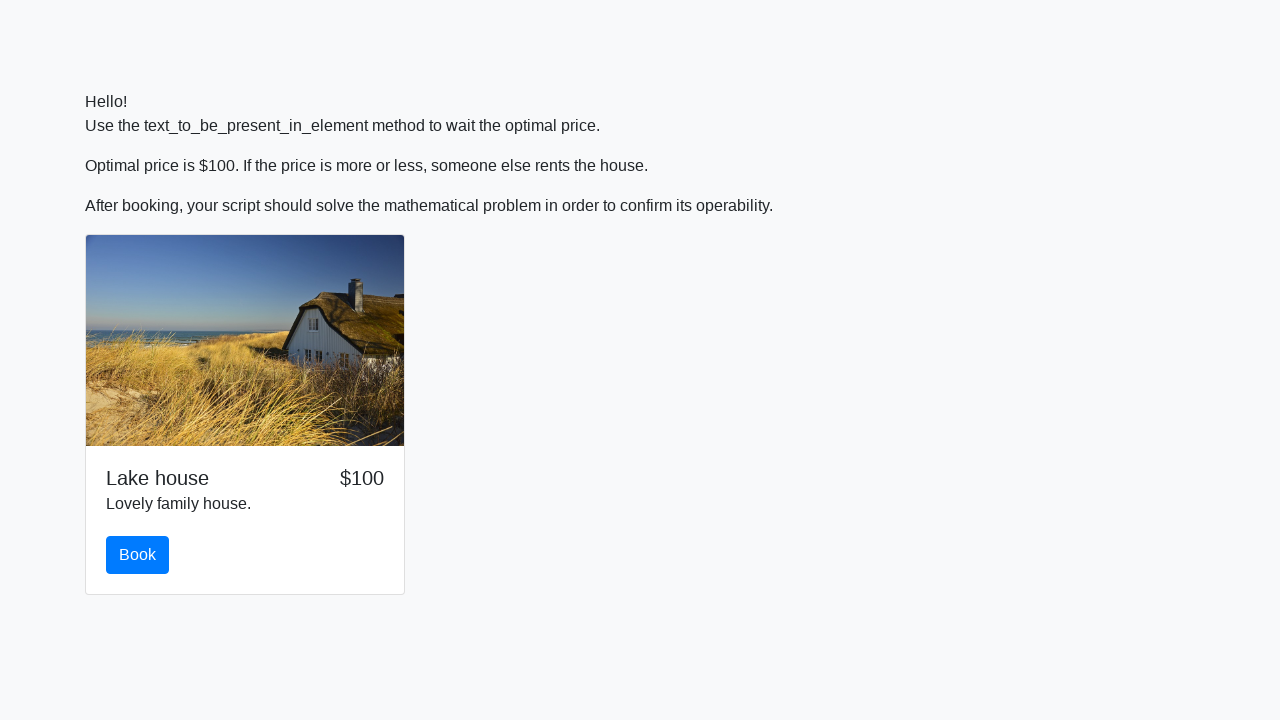

Clicked book button after price reached 100 at (138, 555) on #book
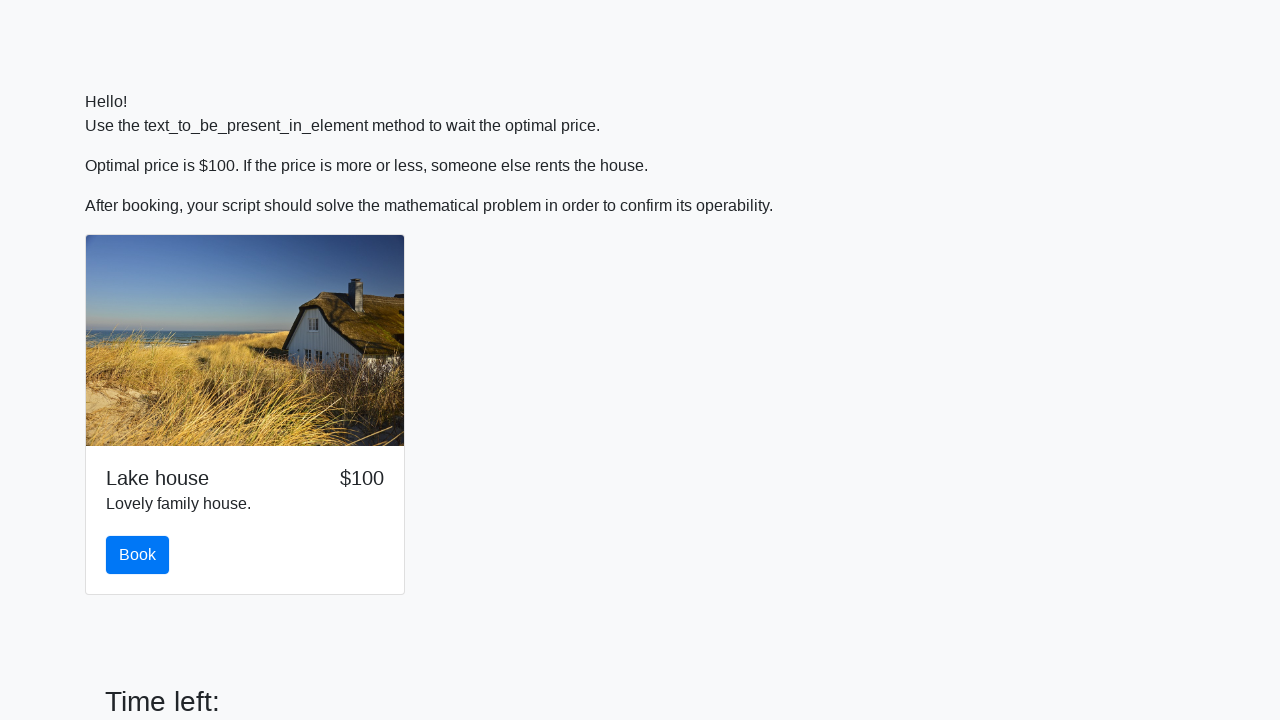

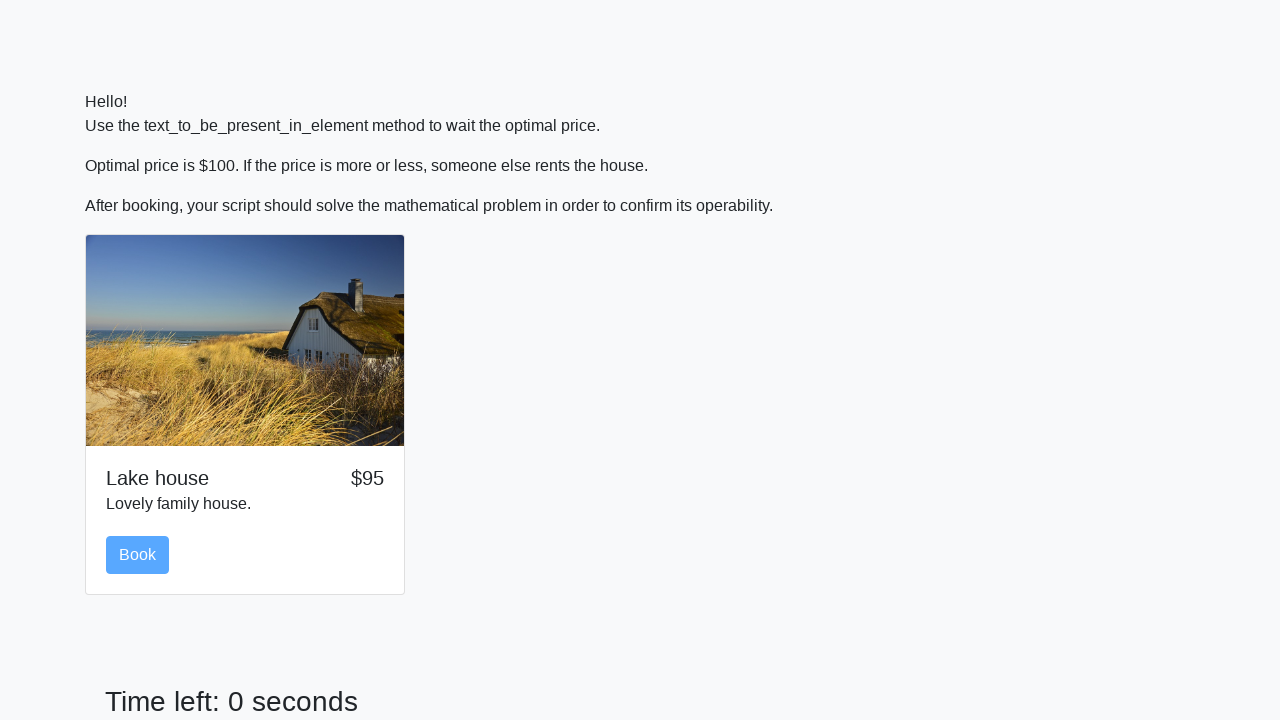